Tests double-click functionality by navigating to a basic elements page, double-clicking an element, and handling the resulting alert

Starting URL: http://automationbykrishna.com

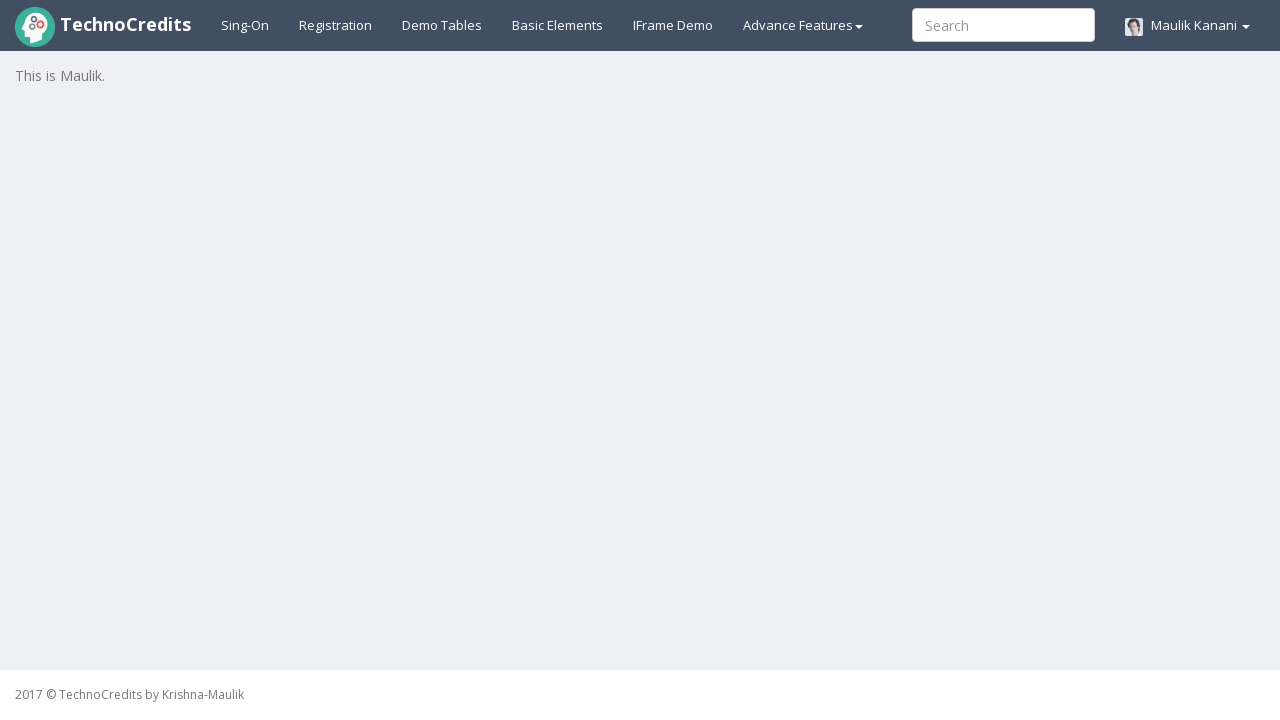

Clicked on basic elements link at (558, 25) on xpath=//a[@id='basicelements']
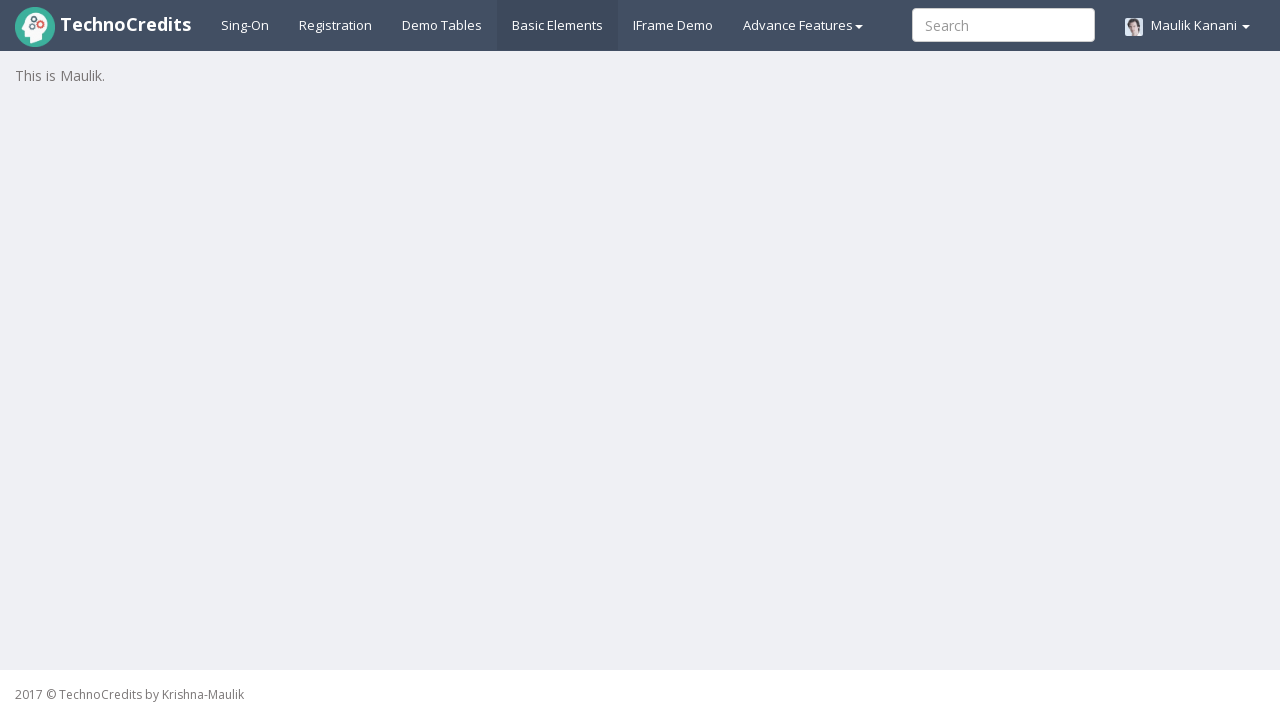

Scrolled to double-click element
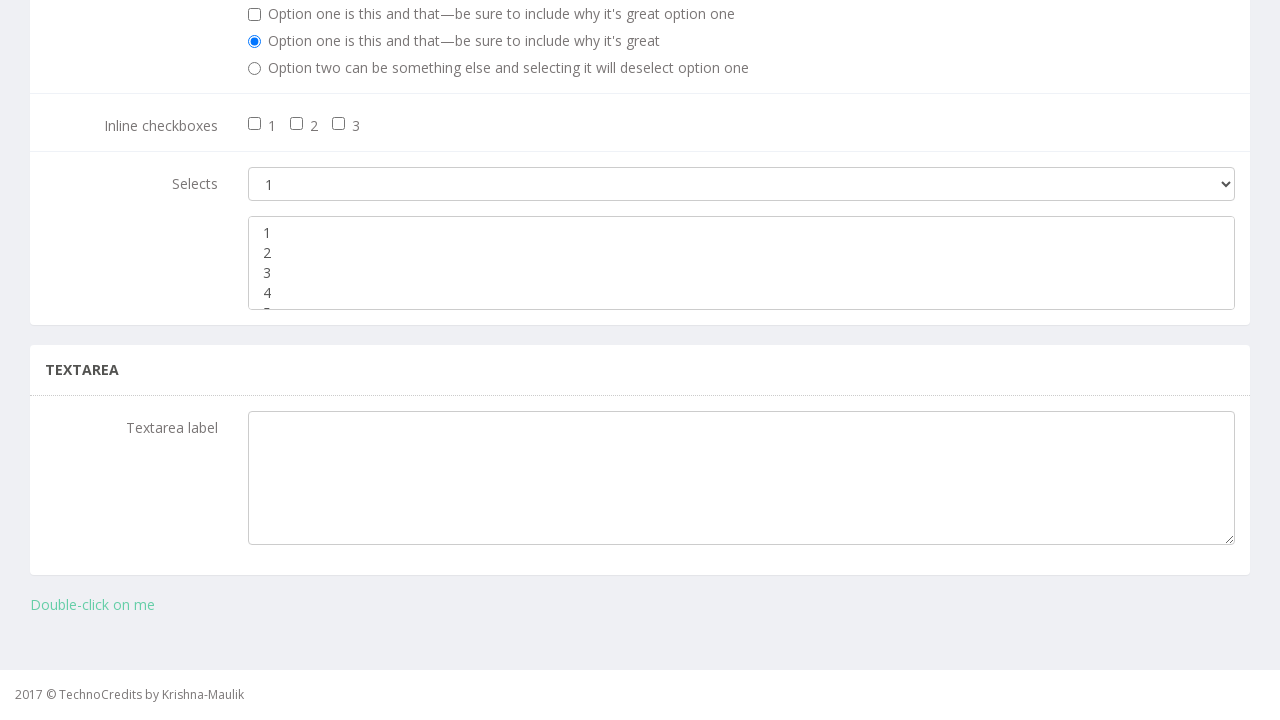

Double-clicked the element at (92, 605) on xpath=//a[@ondblclick='doubleClick()']
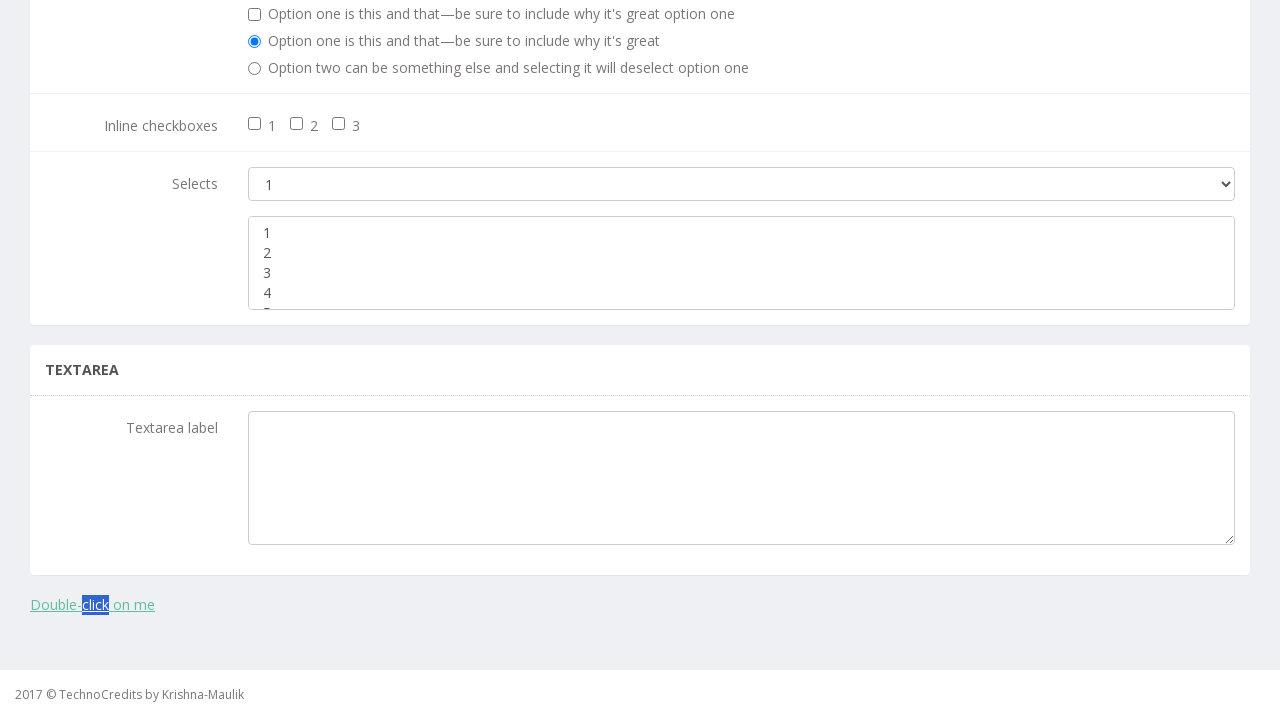

Alert dialog handler registered and accepted
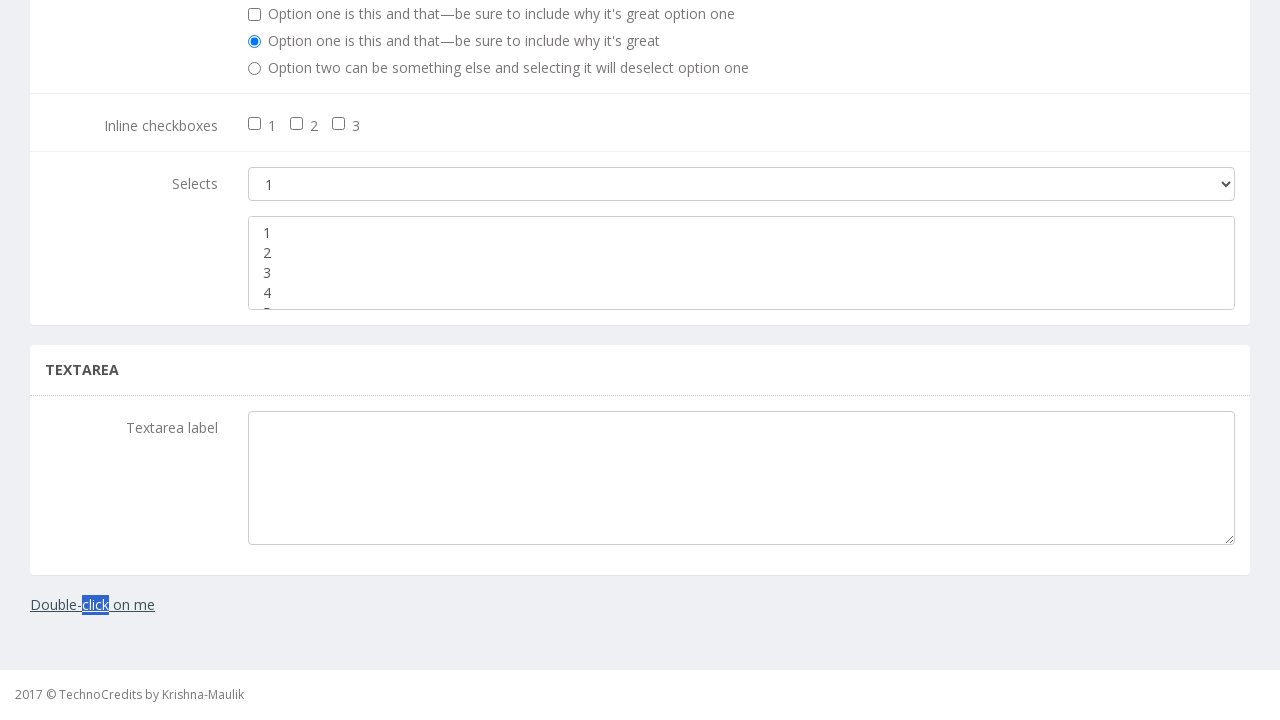

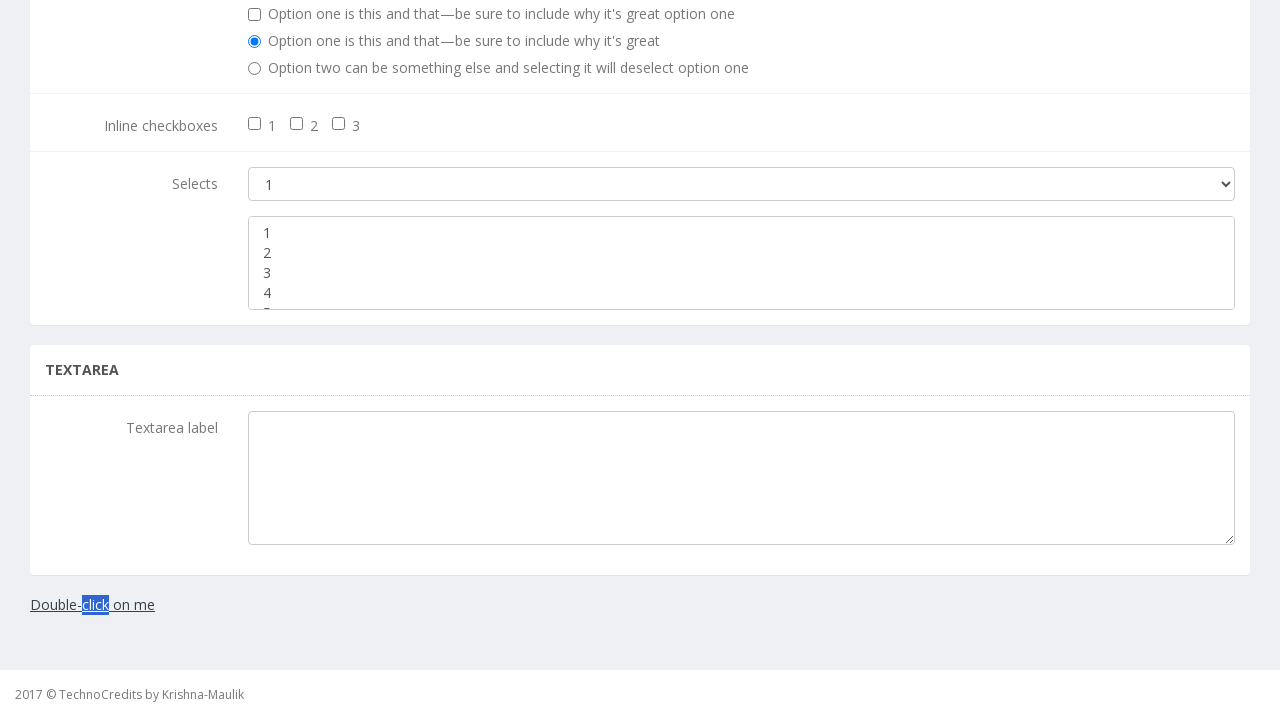